Tests jQuery UI selectmenu functionality by selecting circle radius and color options from dropdown menus and verifying the circle's style properties

Starting URL: https://jqueryui.com/selectmenu/#product-selection

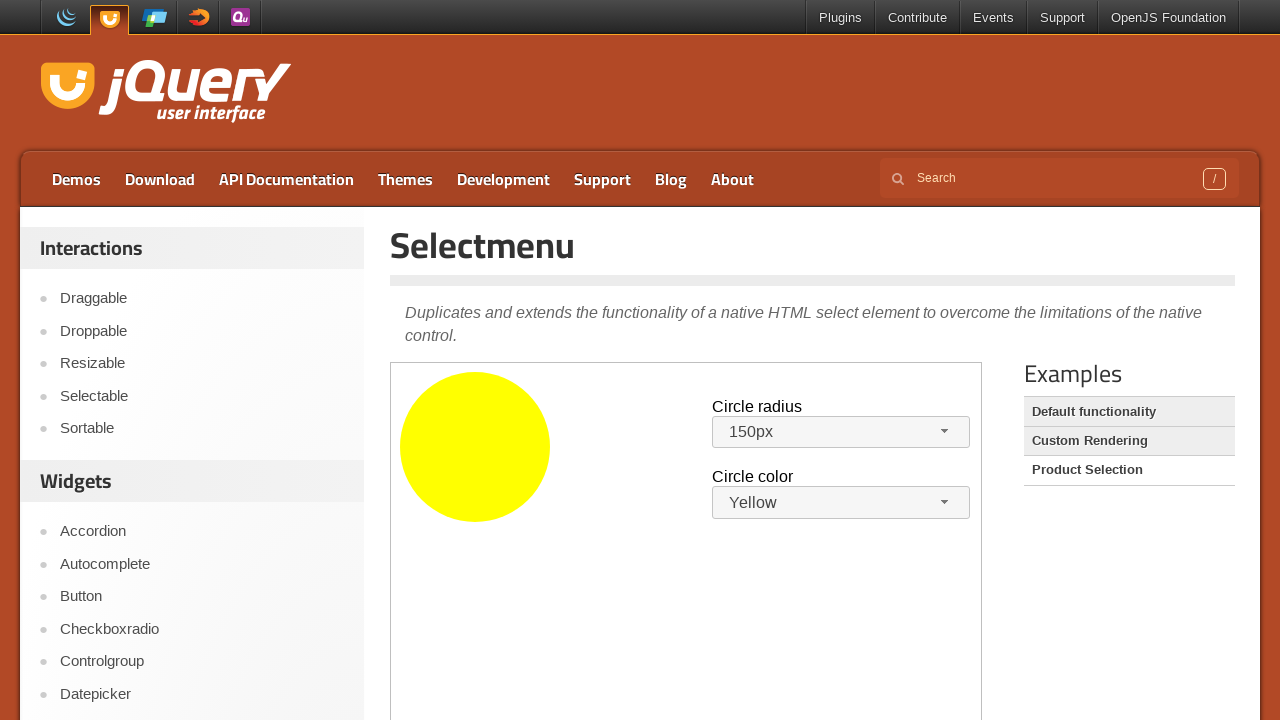

Waited for h1 heading to be visible
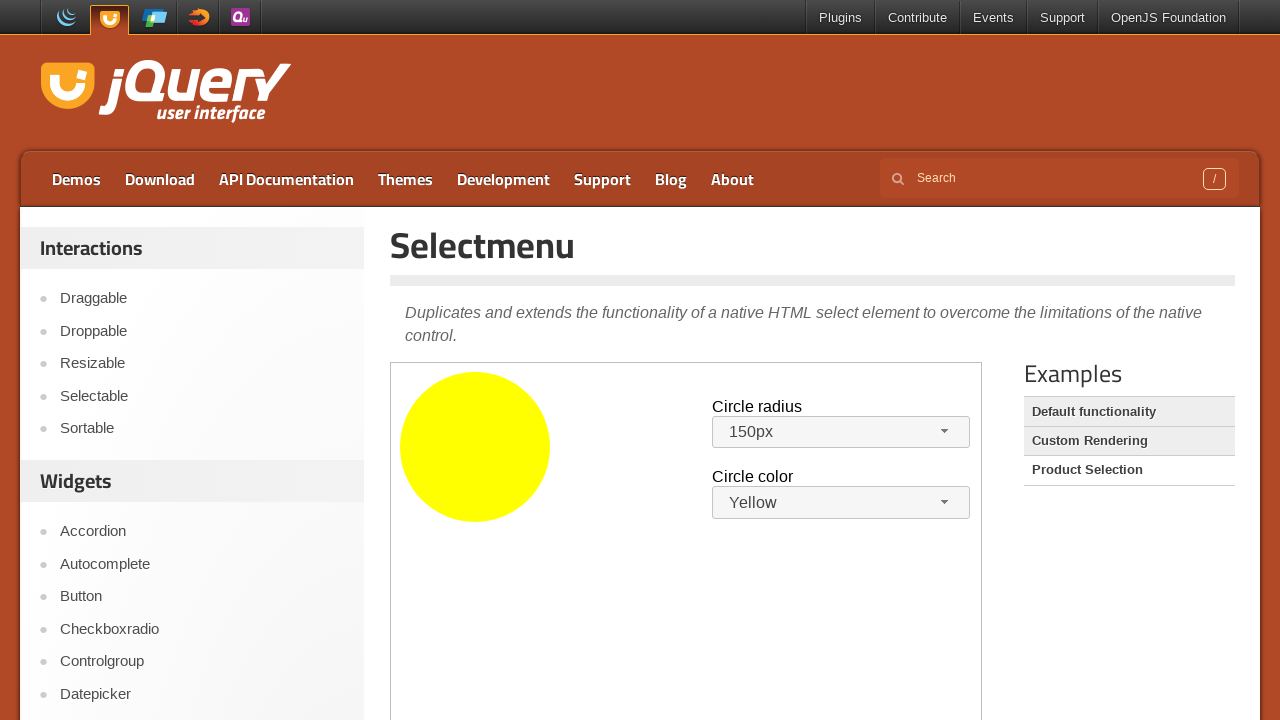

Retrieved heading text content
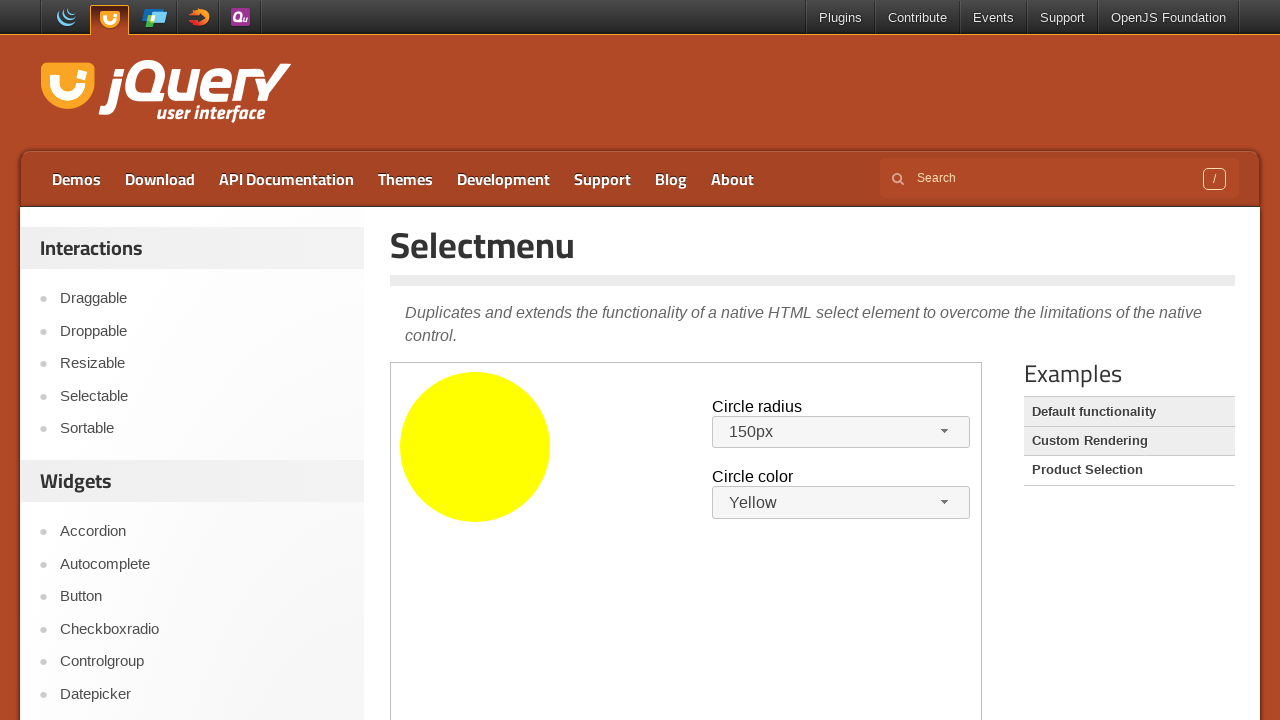

Verified heading text is 'Selectmenu'
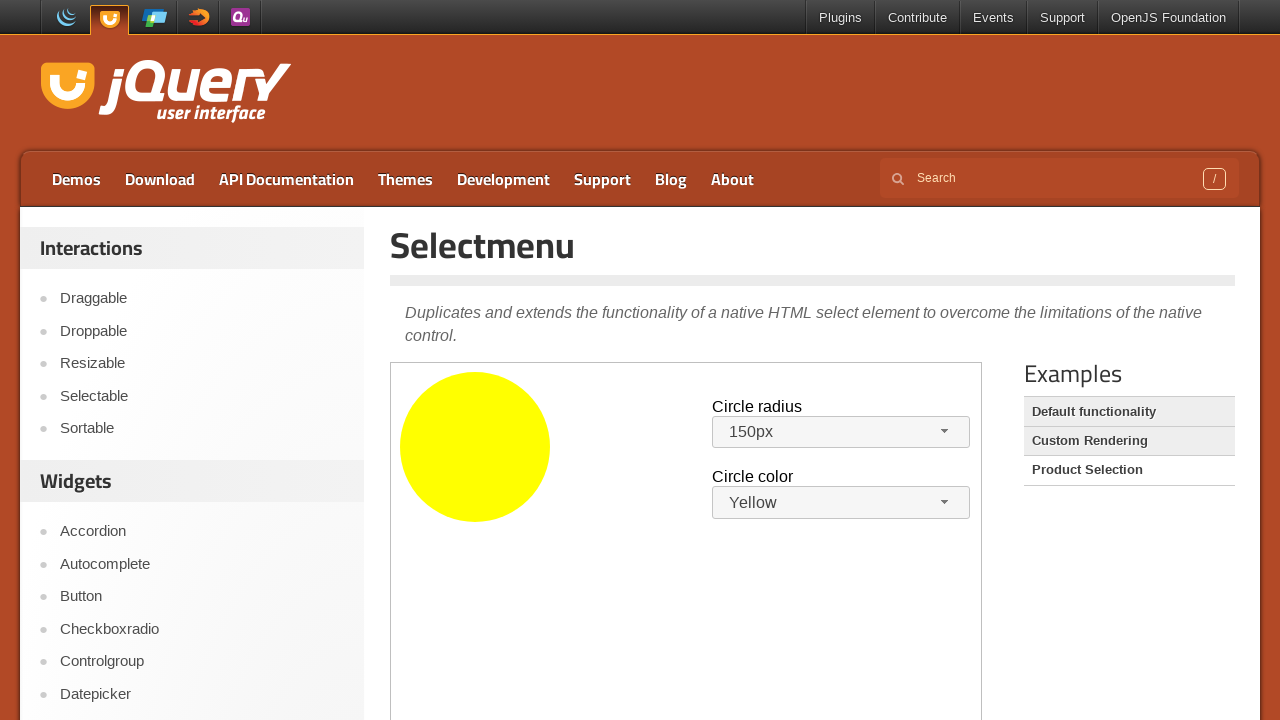

Located demo iframe
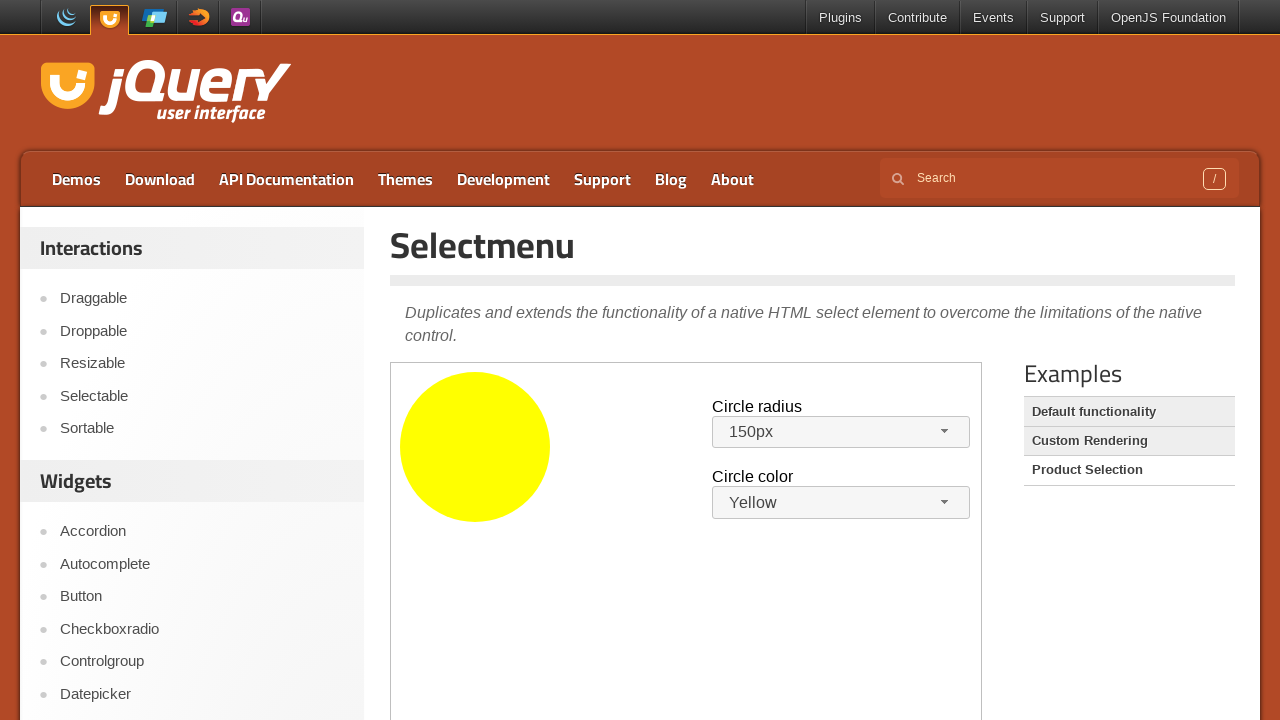

Retrieved 'Circle radius' label text
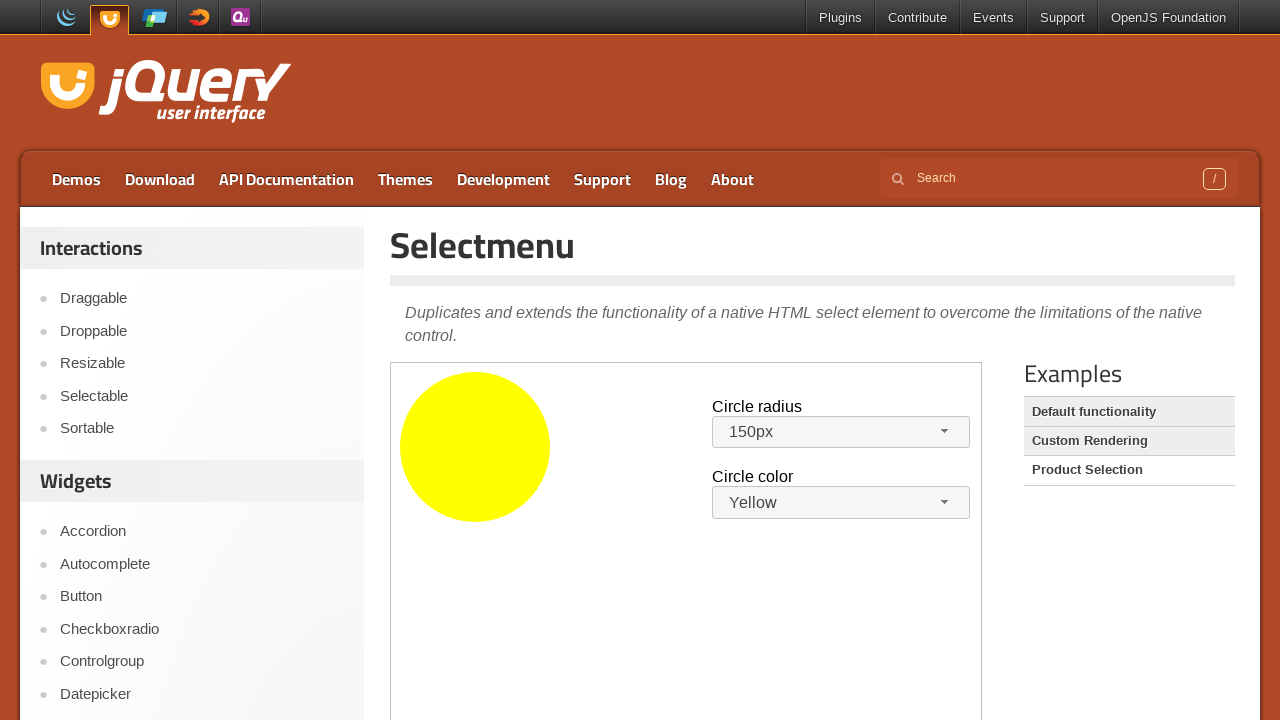

Verified label text is 'Circle radius'
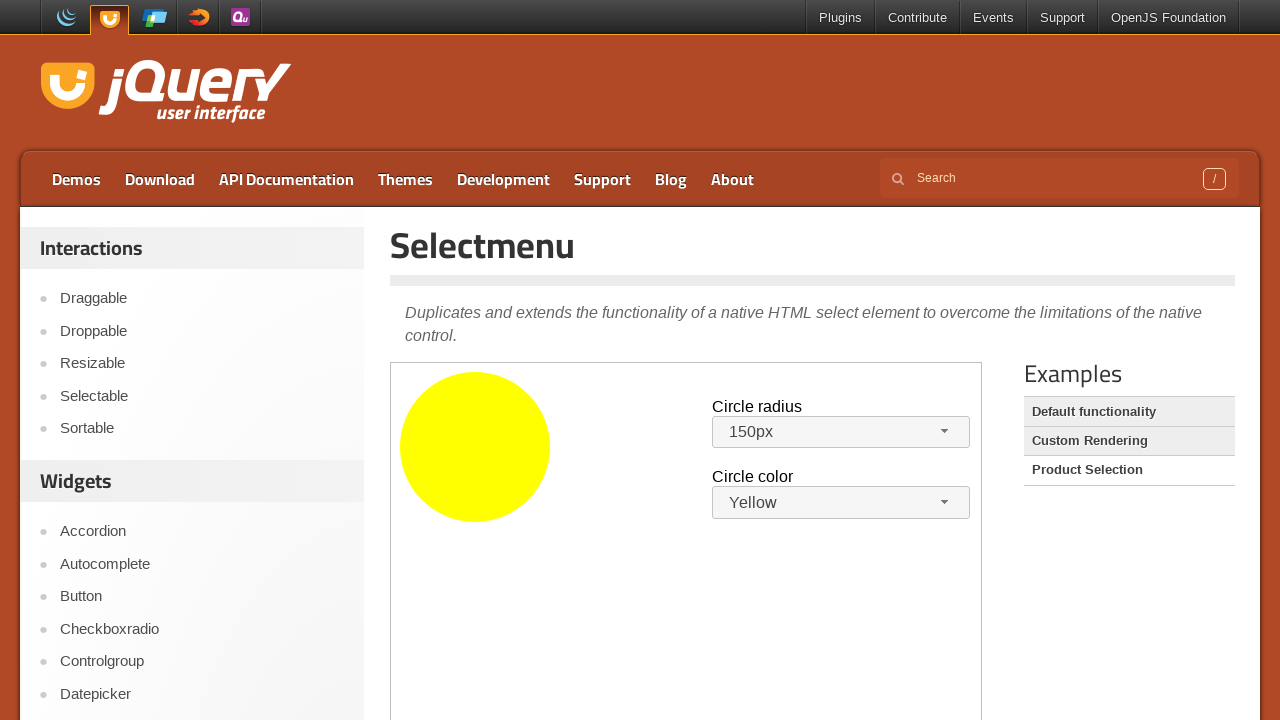

Clicked radius dropdown button at (841, 432) on iframe.demo-frame >> internal:control=enter-frame >> #radius-button
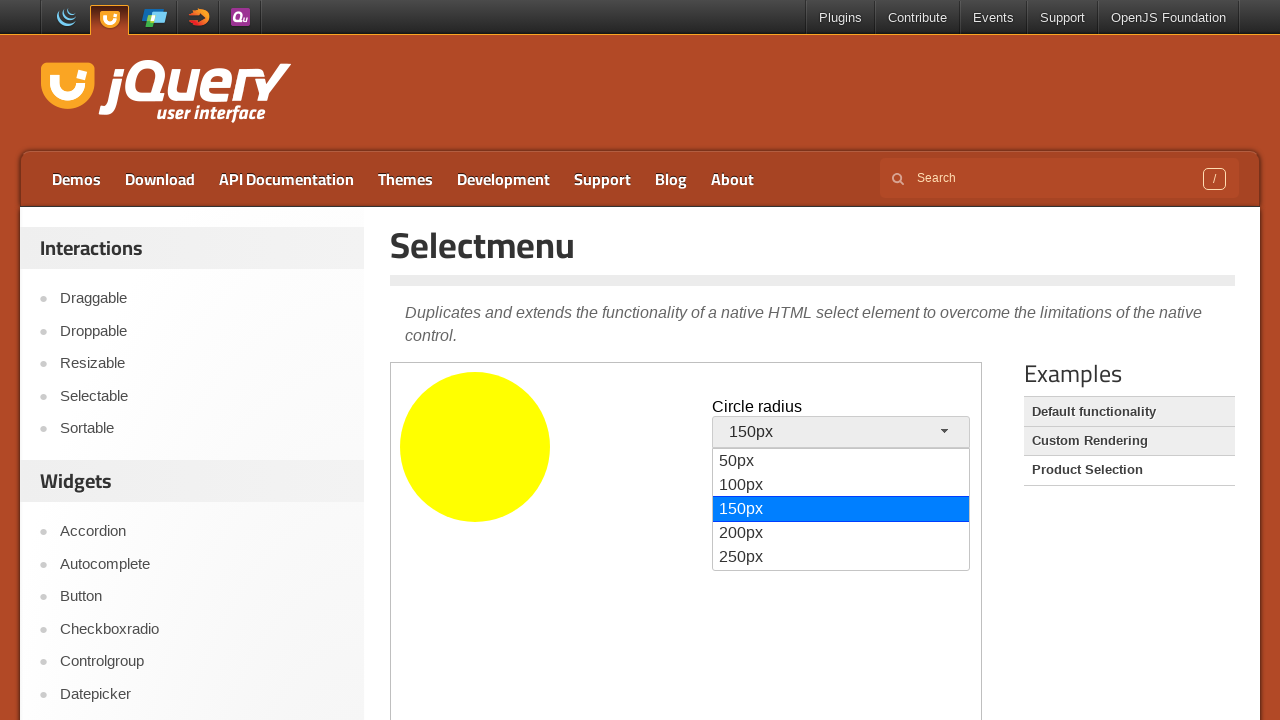

Selected '250px' from radius dropdown menu at (841, 558) on iframe.demo-frame >> internal:control=enter-frame >> xpath=//div[text()='250px']
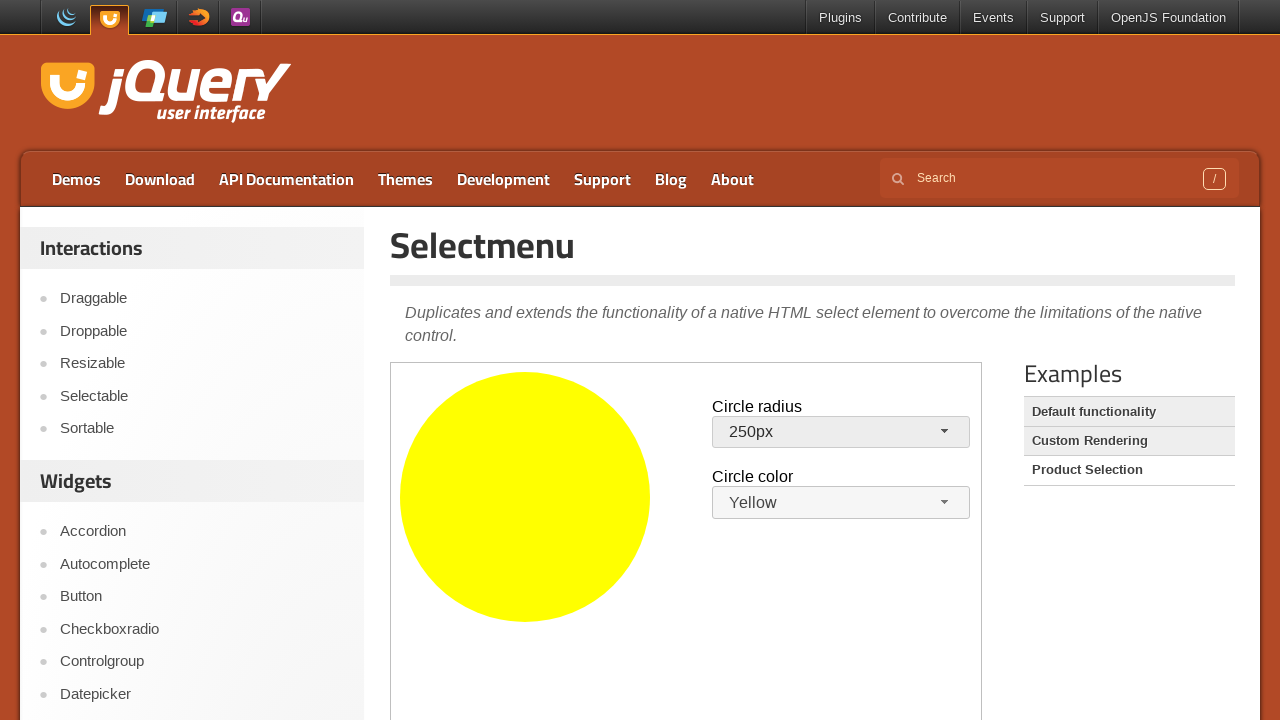

Clicked color dropdown button at (841, 503) on iframe.demo-frame >> internal:control=enter-frame >> #color-button
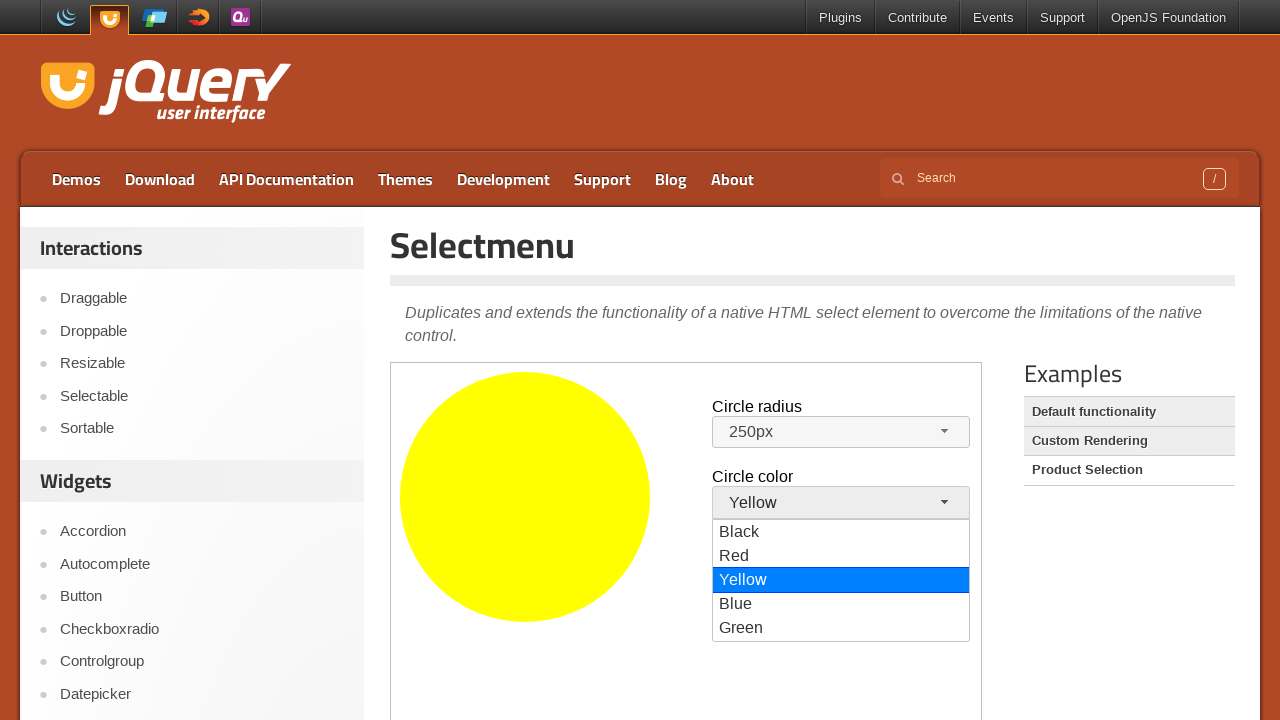

Selected 'Black' from color dropdown menu at (841, 533) on iframe.demo-frame >> internal:control=enter-frame >> xpath=//div[text()='Black']
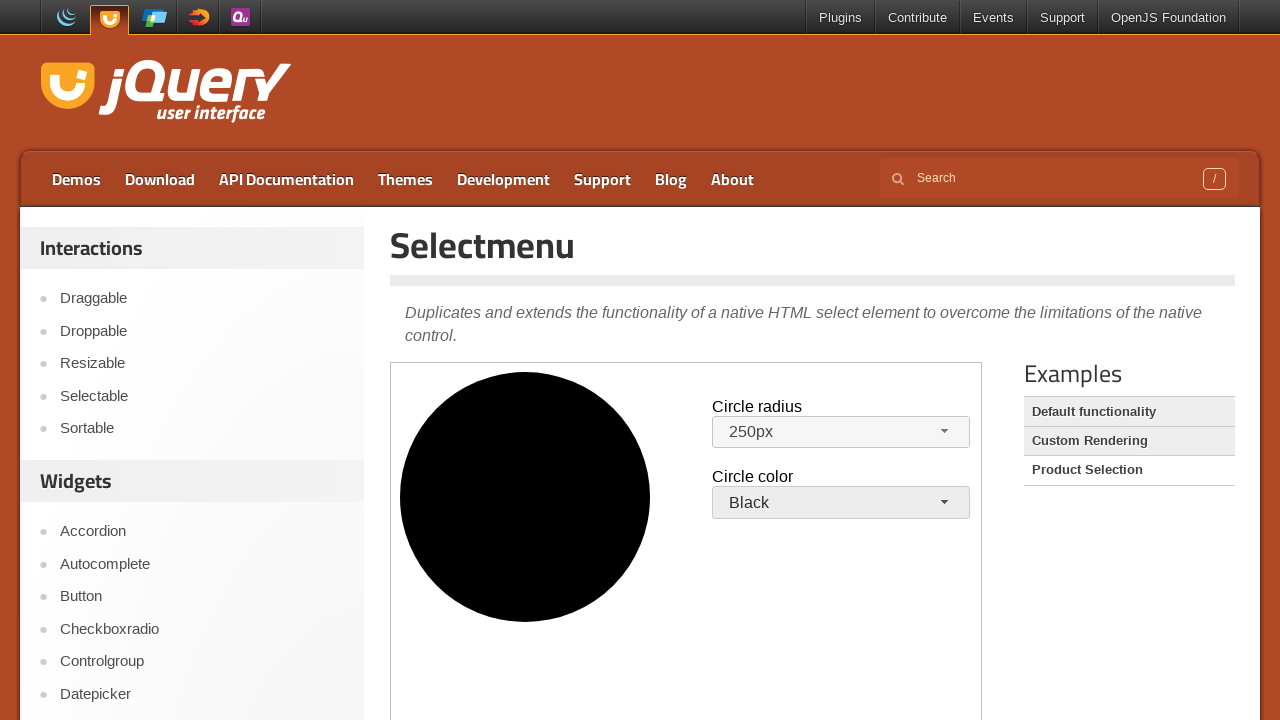

Retrieved circle element style attribute
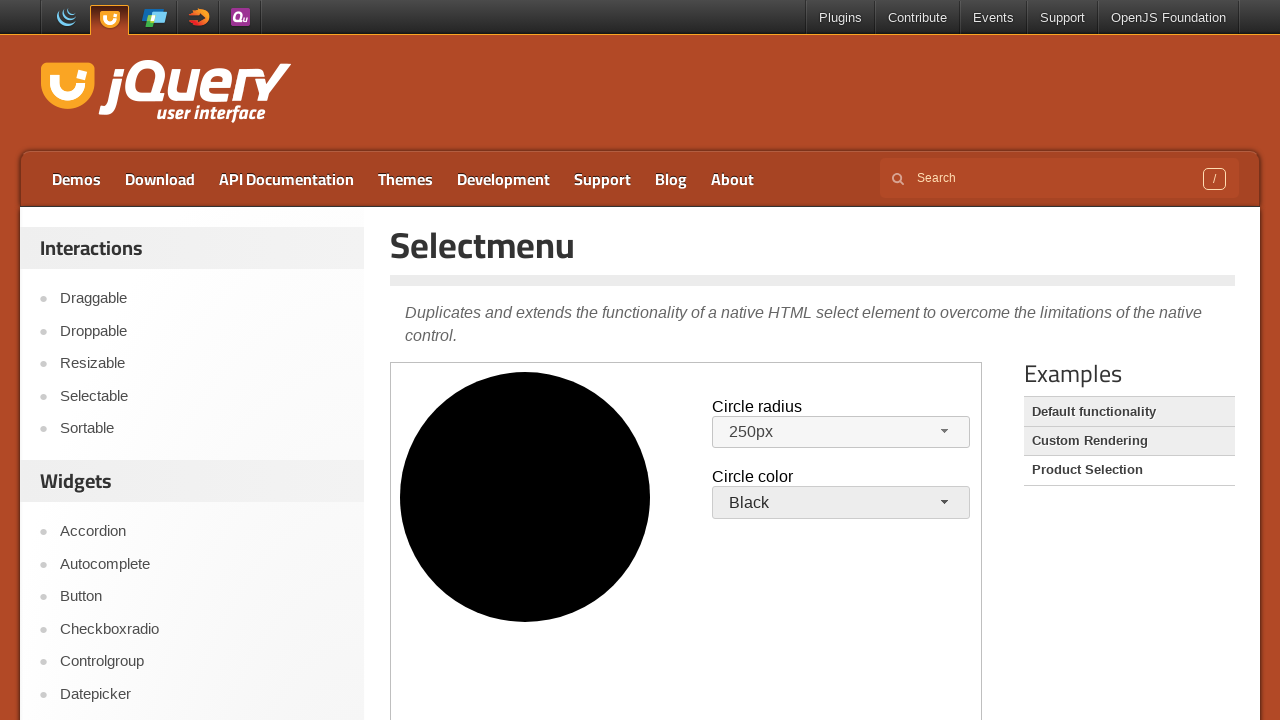

Verified circle style contains '250px' radius
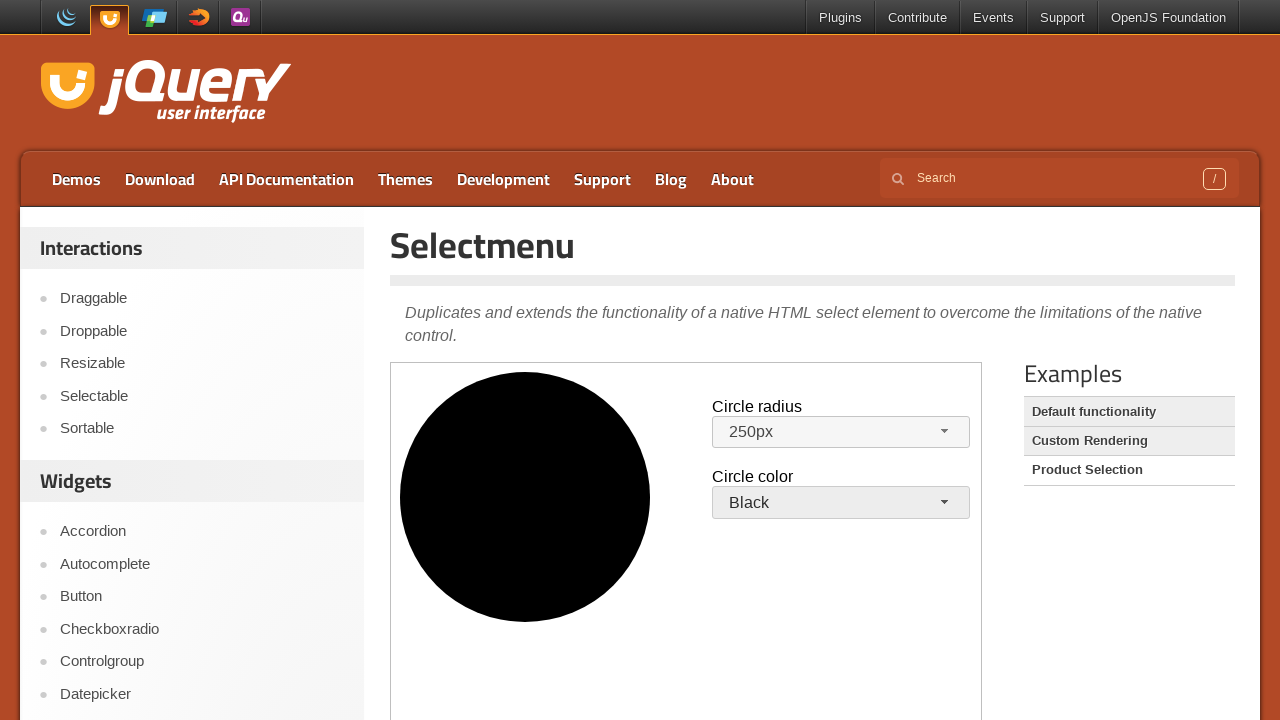

Verified circle style contains 'black' color
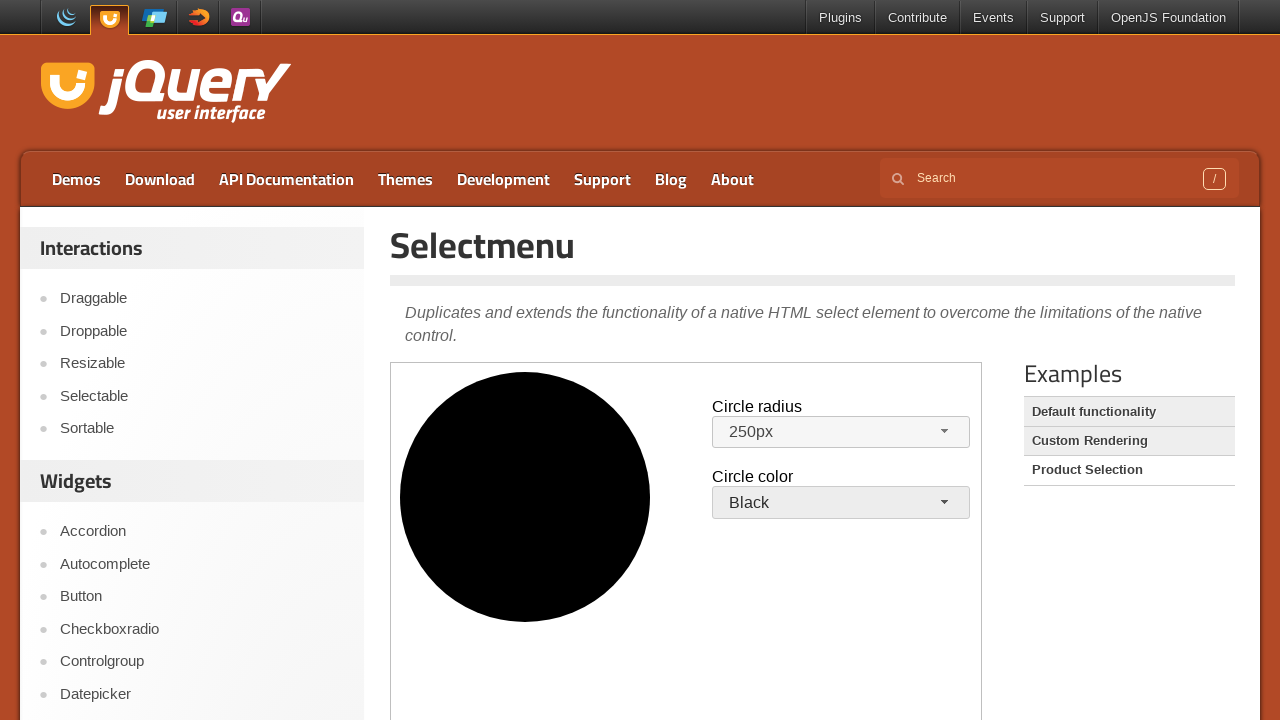

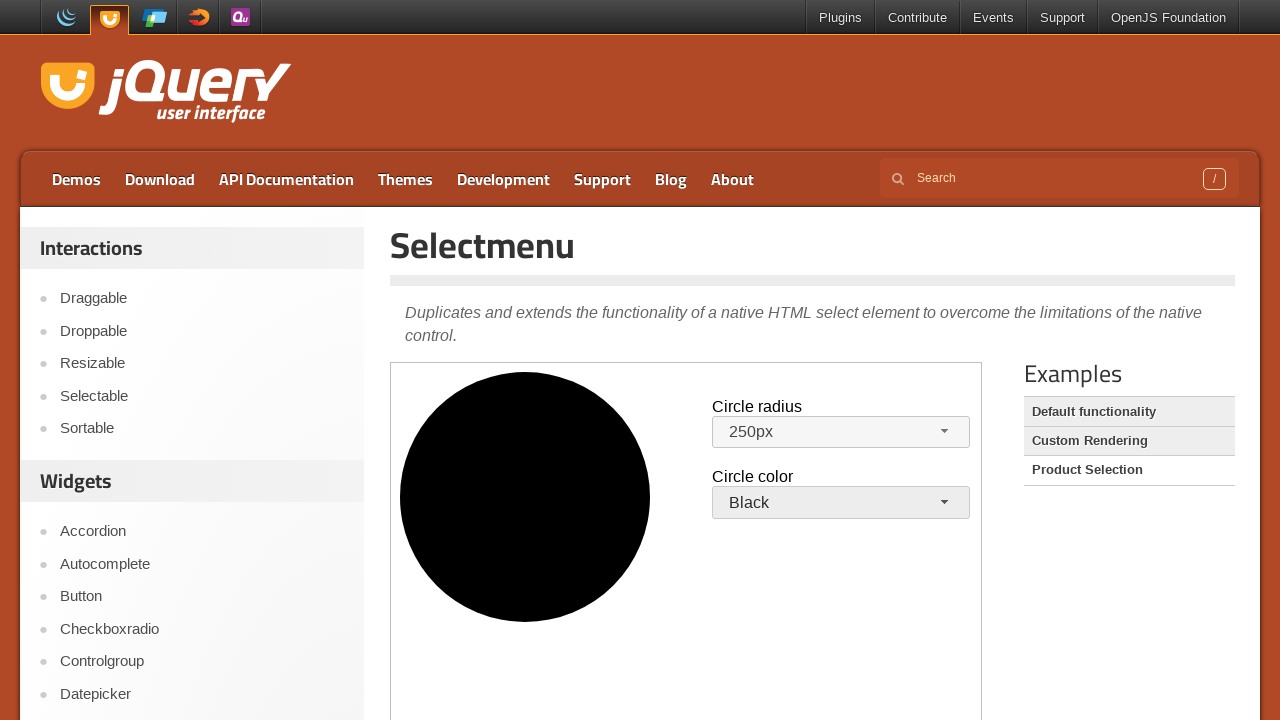